Tests that the complete-all checkbox updates state when individual items are completed or cleared

Starting URL: https://demo.playwright.dev/todomvc

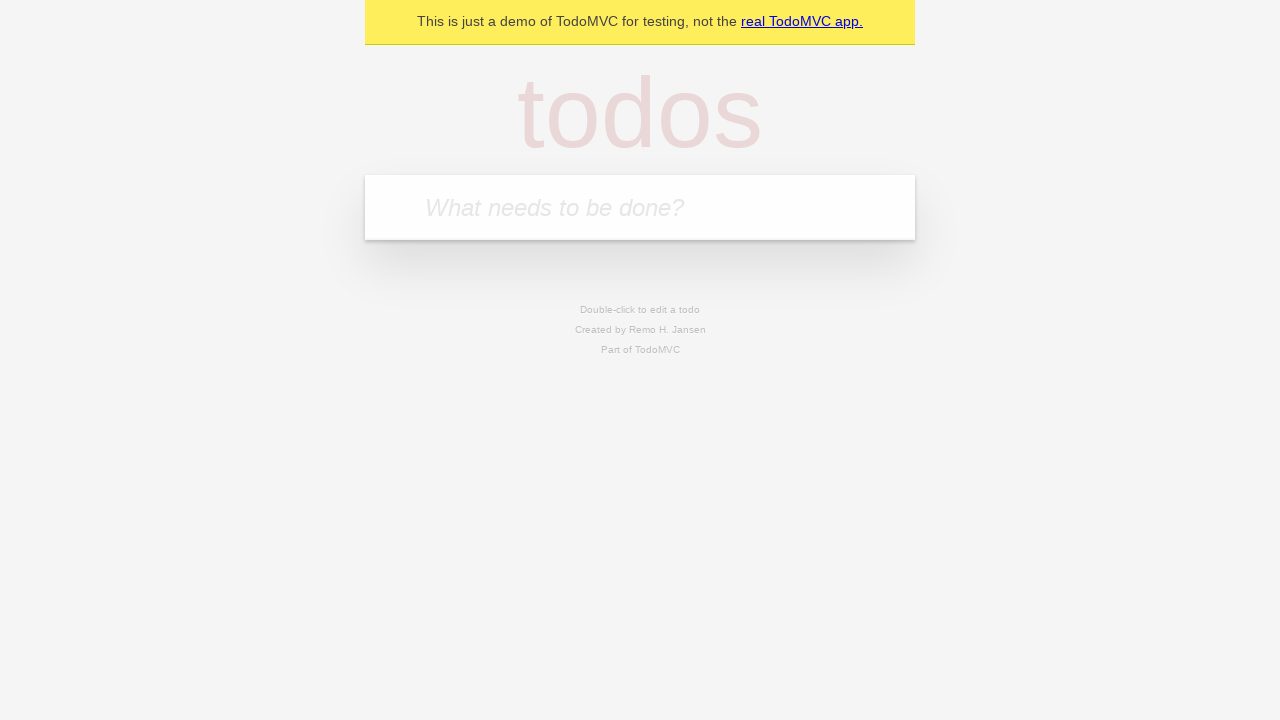

Filled todo input with 'buy some cheese' on internal:attr=[placeholder="What needs to be done?"i]
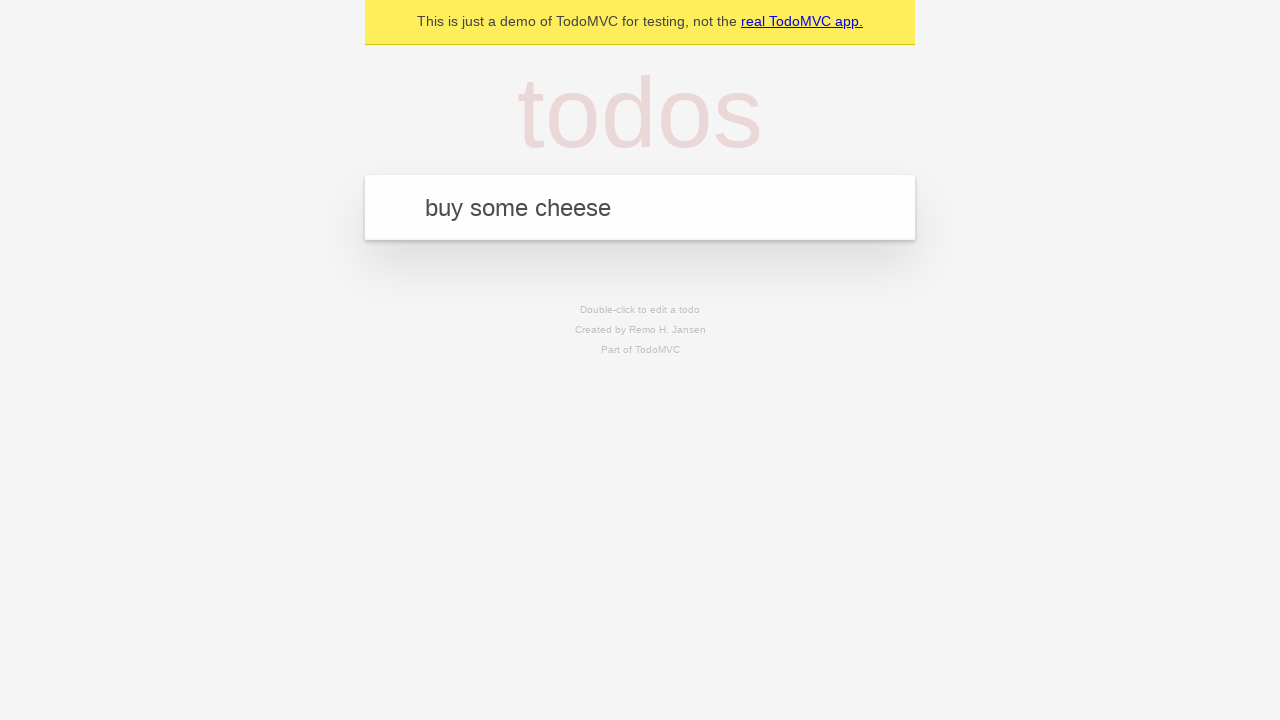

Pressed Enter to add todo 'buy some cheese' on internal:attr=[placeholder="What needs to be done?"i]
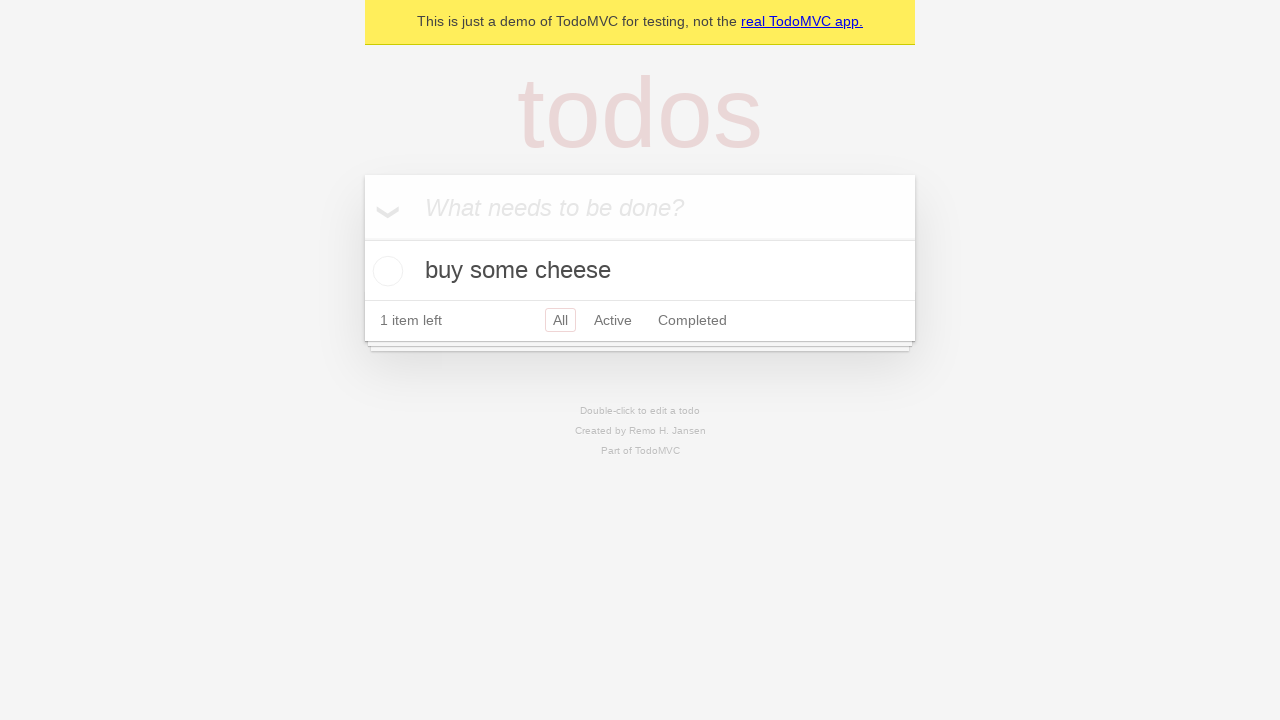

Filled todo input with 'feed the cat' on internal:attr=[placeholder="What needs to be done?"i]
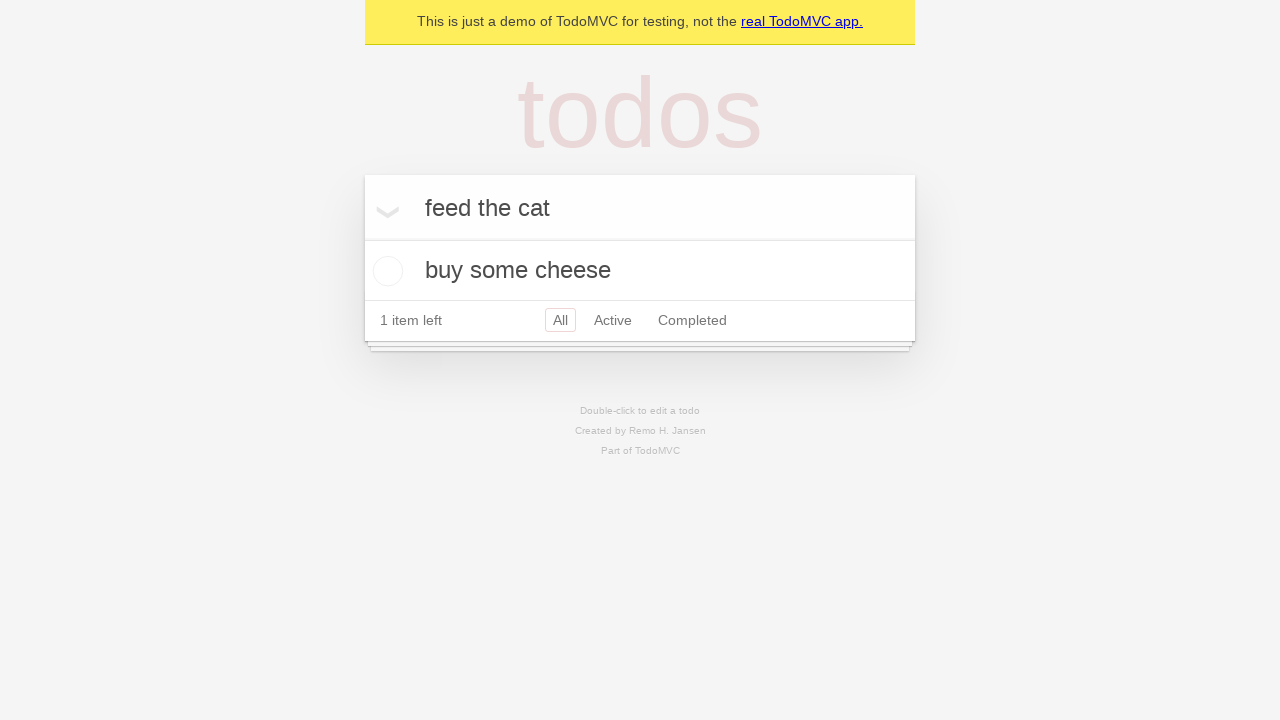

Pressed Enter to add todo 'feed the cat' on internal:attr=[placeholder="What needs to be done?"i]
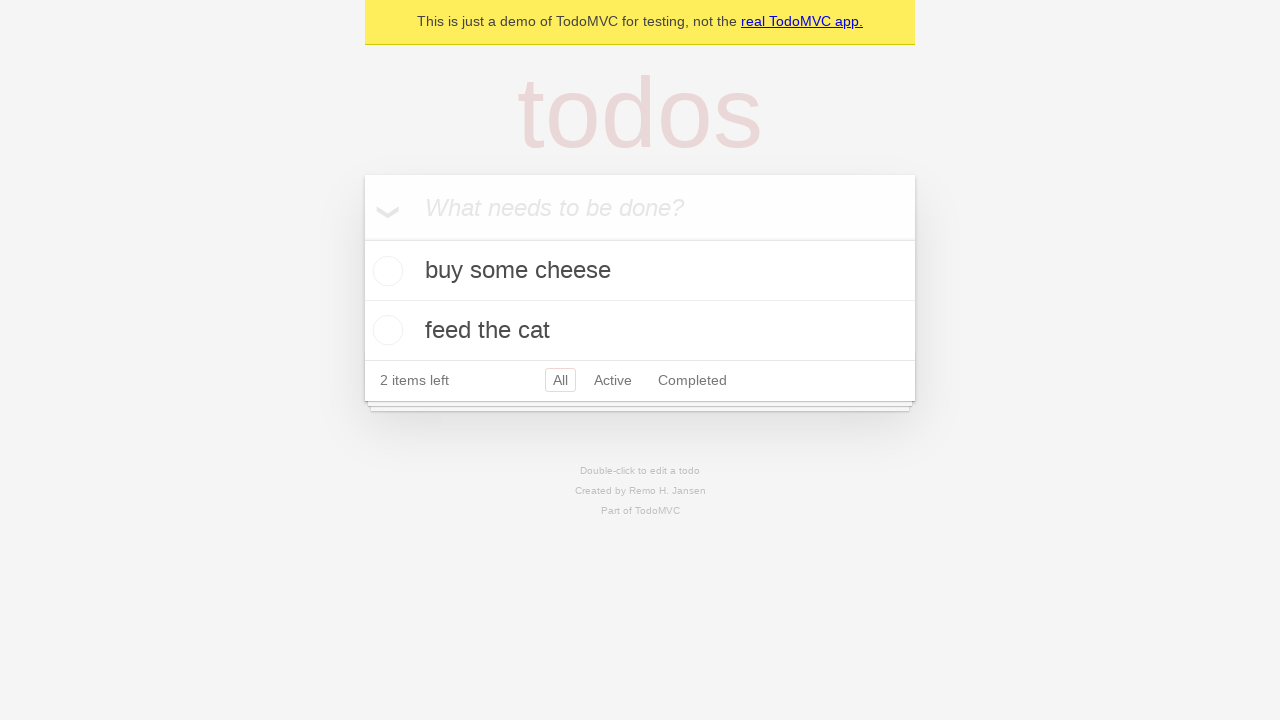

Filled todo input with 'book a doctors appointment' on internal:attr=[placeholder="What needs to be done?"i]
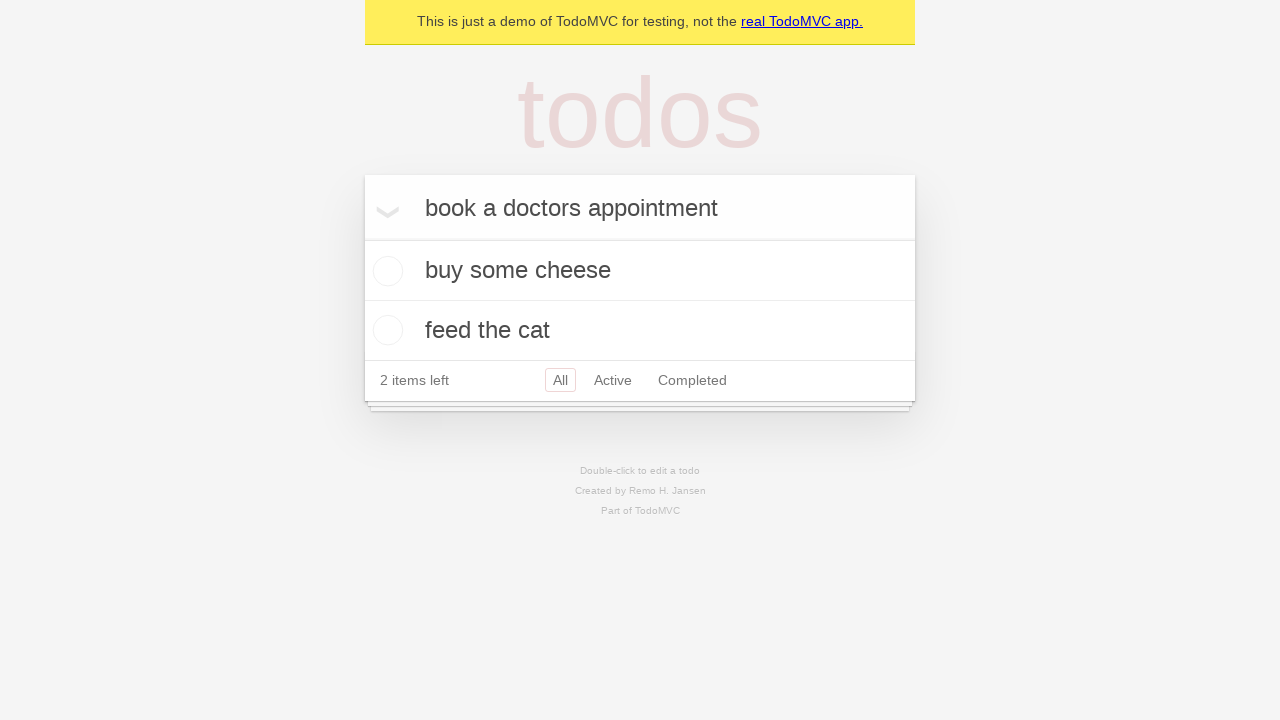

Pressed Enter to add todo 'book a doctors appointment' on internal:attr=[placeholder="What needs to be done?"i]
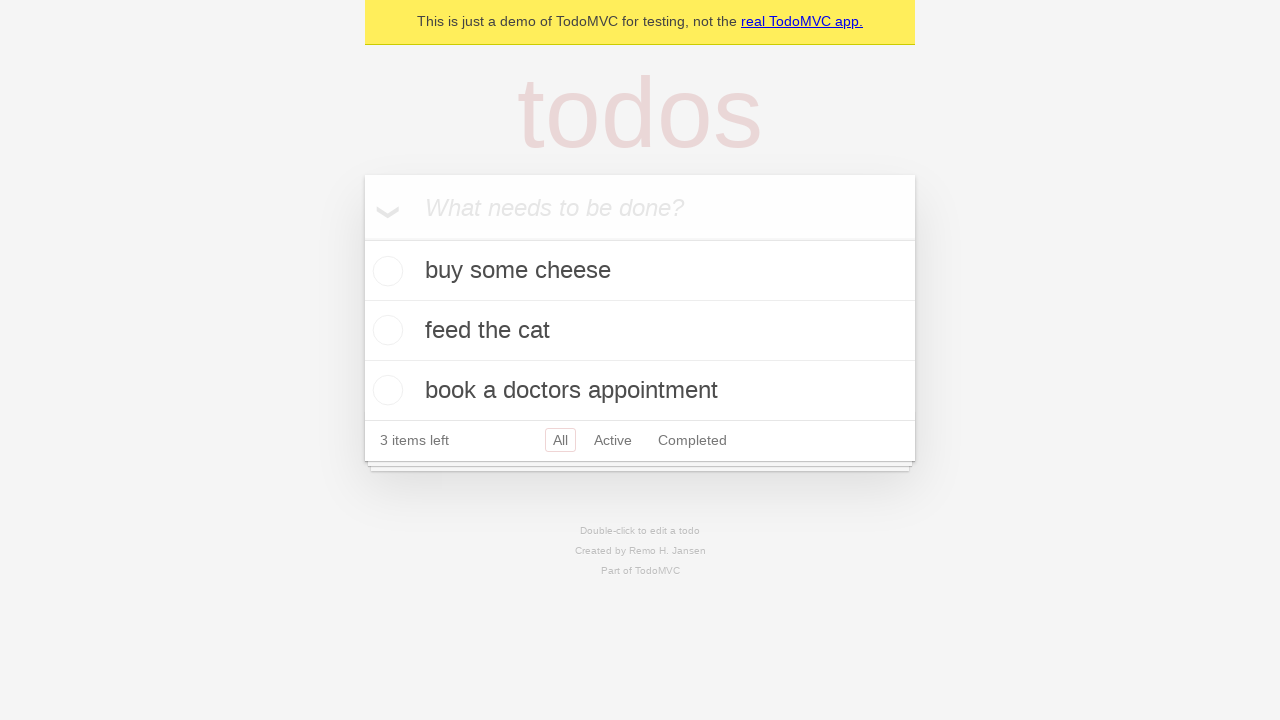

Checked 'Mark all as complete' checkbox at (362, 238) on internal:label="Mark all as complete"i
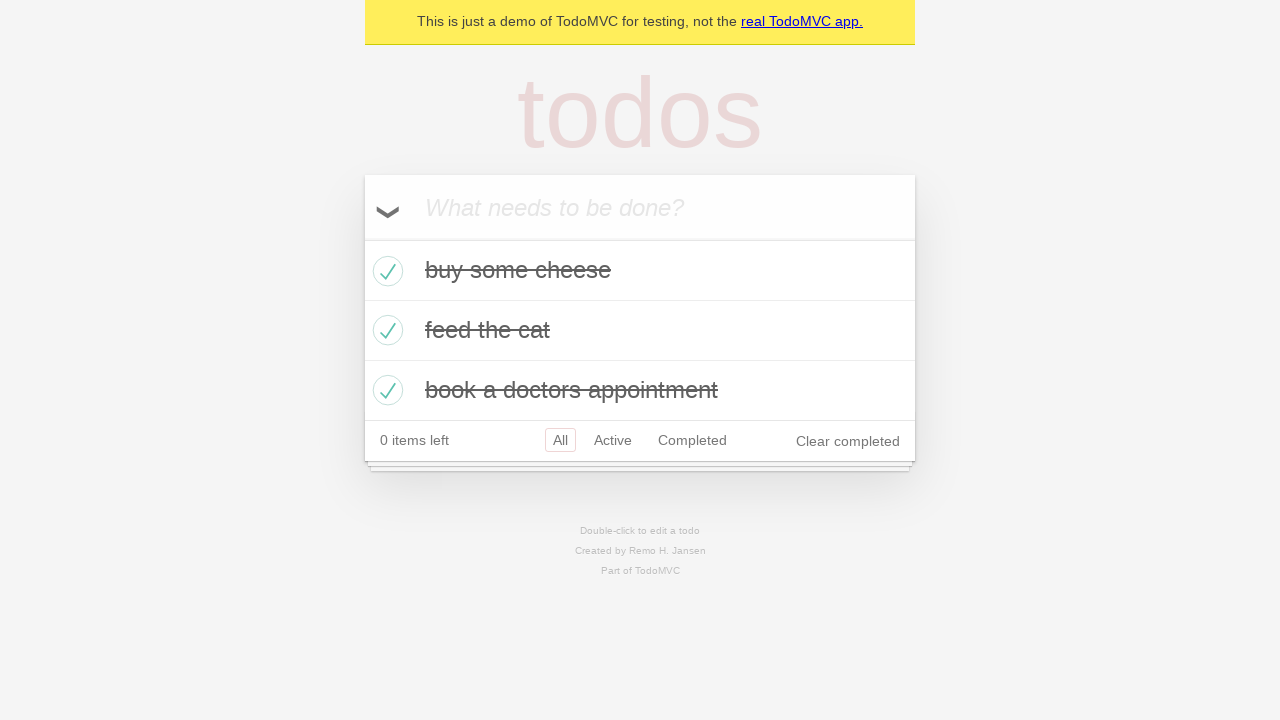

Unchecked the first todo item at (385, 271) on internal:testid=[data-testid="todo-item"s] >> nth=0 >> internal:role=checkbox
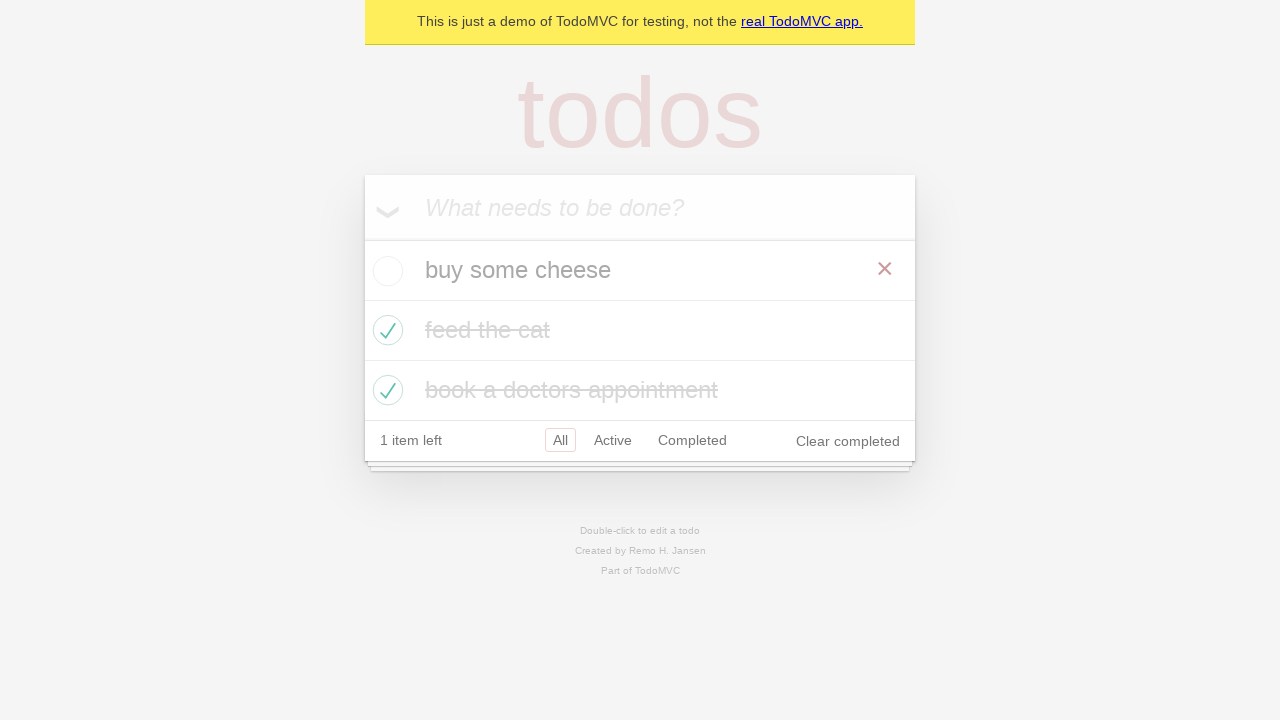

Re-checked the first todo item at (385, 271) on internal:testid=[data-testid="todo-item"s] >> nth=0 >> internal:role=checkbox
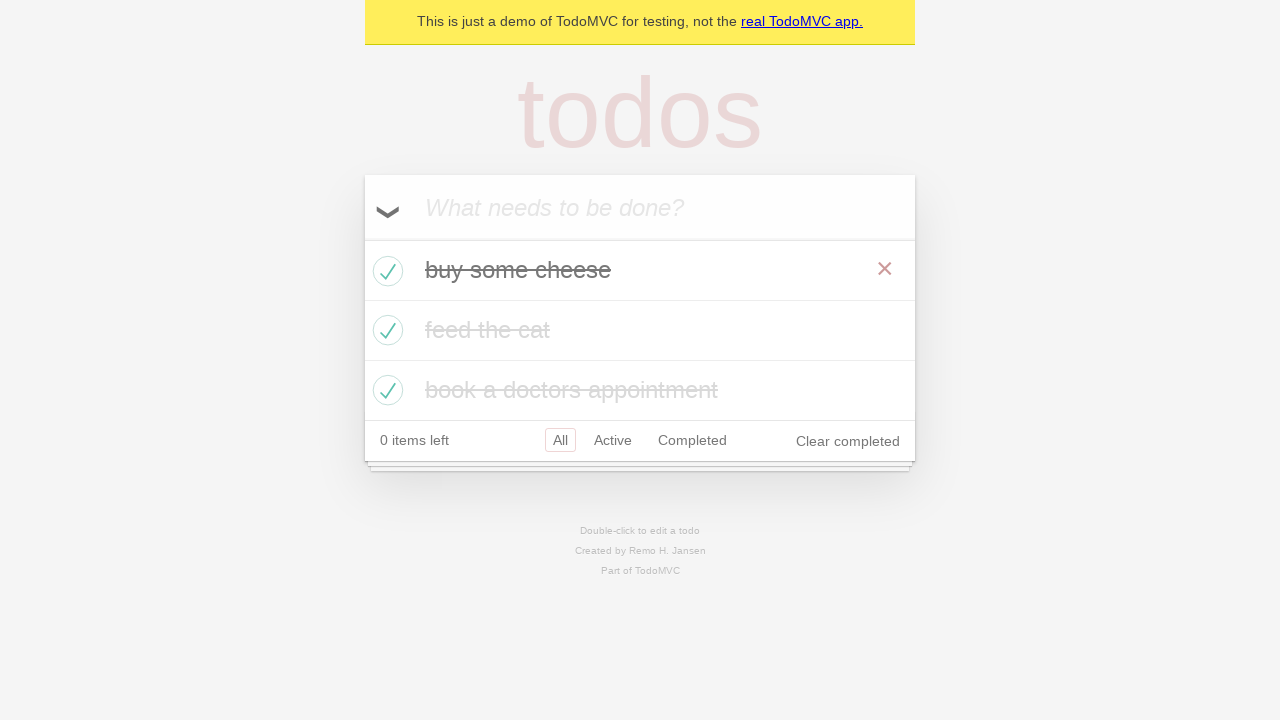

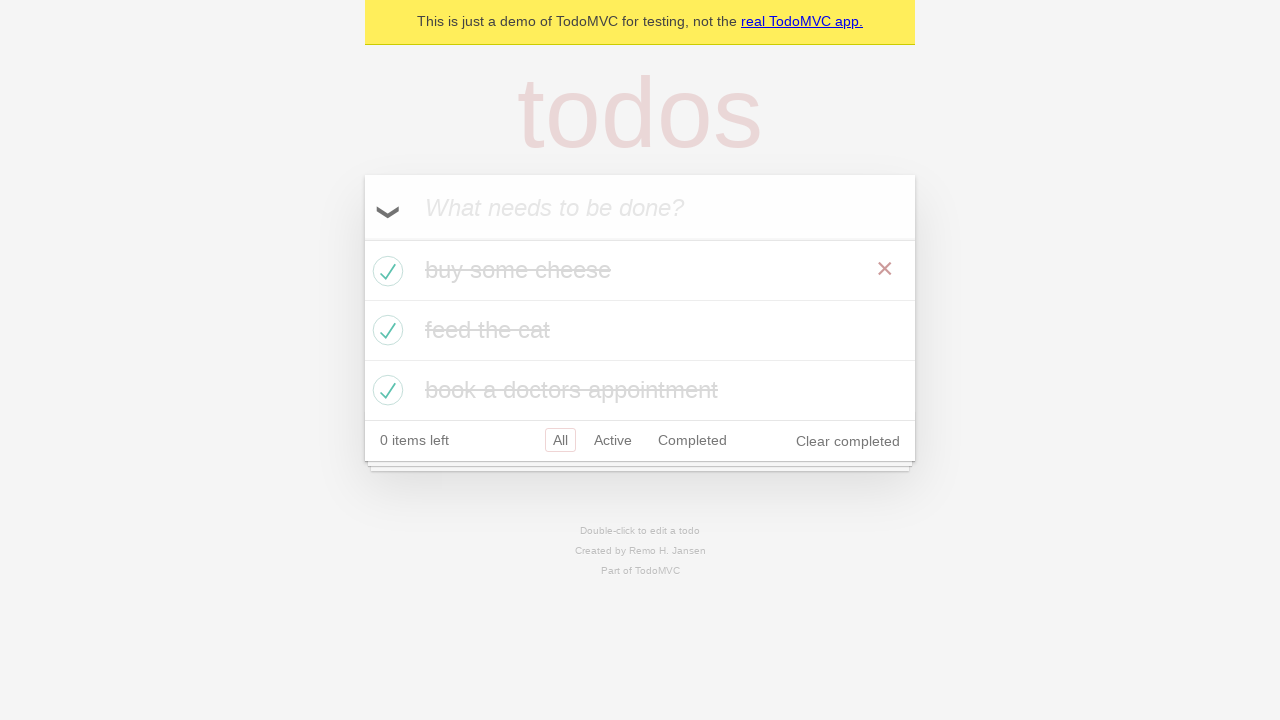